Tests dynamic loading scenario 2 where the element is rendered after clicking start, then verifies "Hello World!" text appears.

Starting URL: https://the-internet.herokuapp.com/dynamic_loading/2

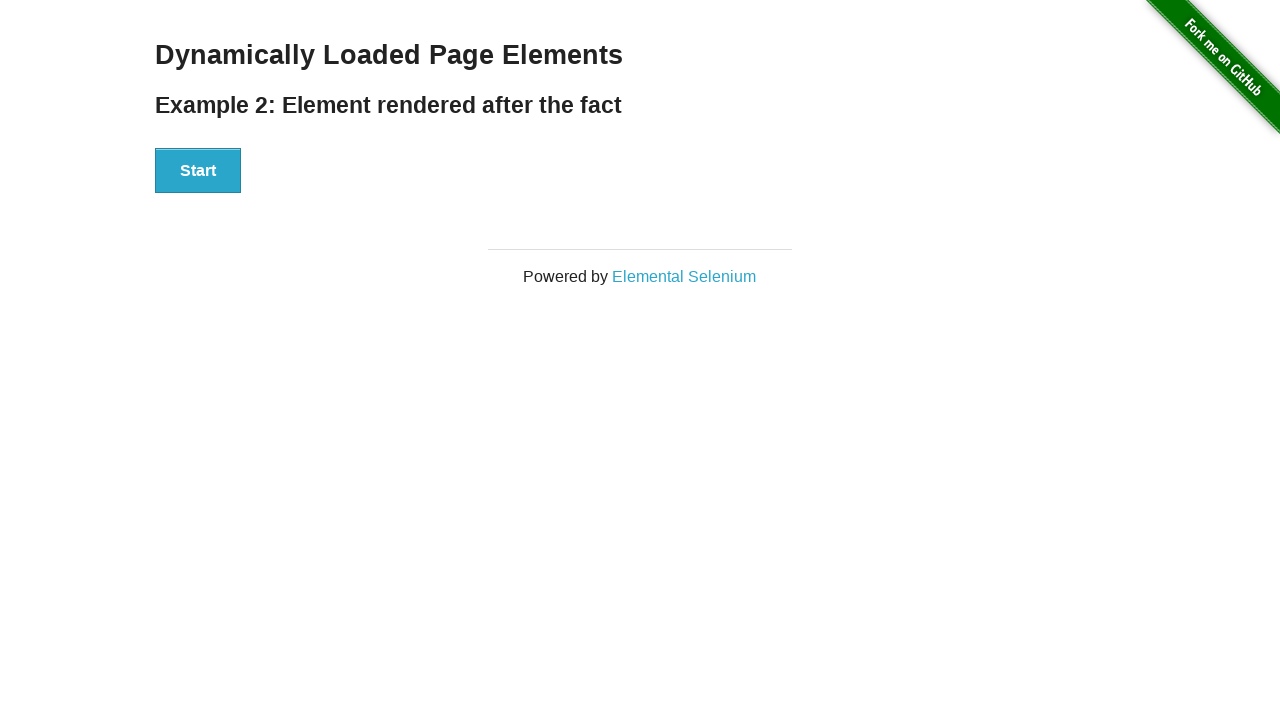

Clicked start button to trigger dynamic loading at (198, 171) on xpath=//div[@id='start']/button
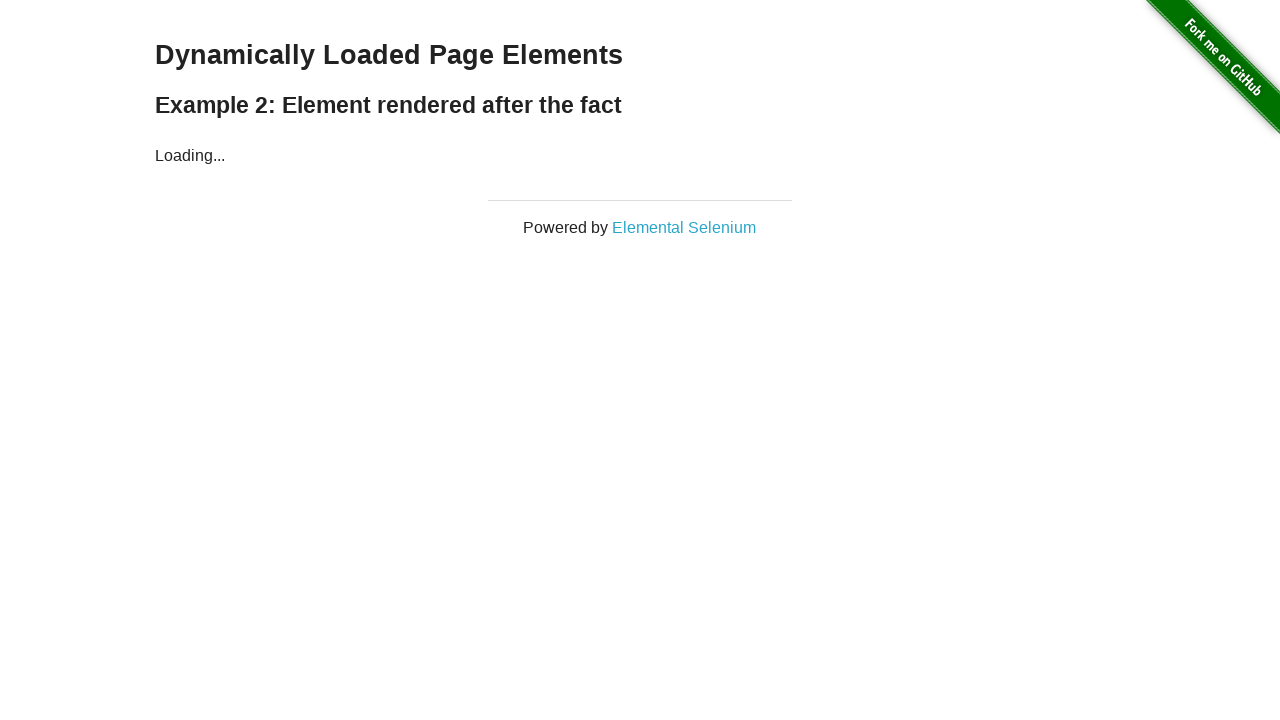

Waited for 'Hello World!' element to become visible
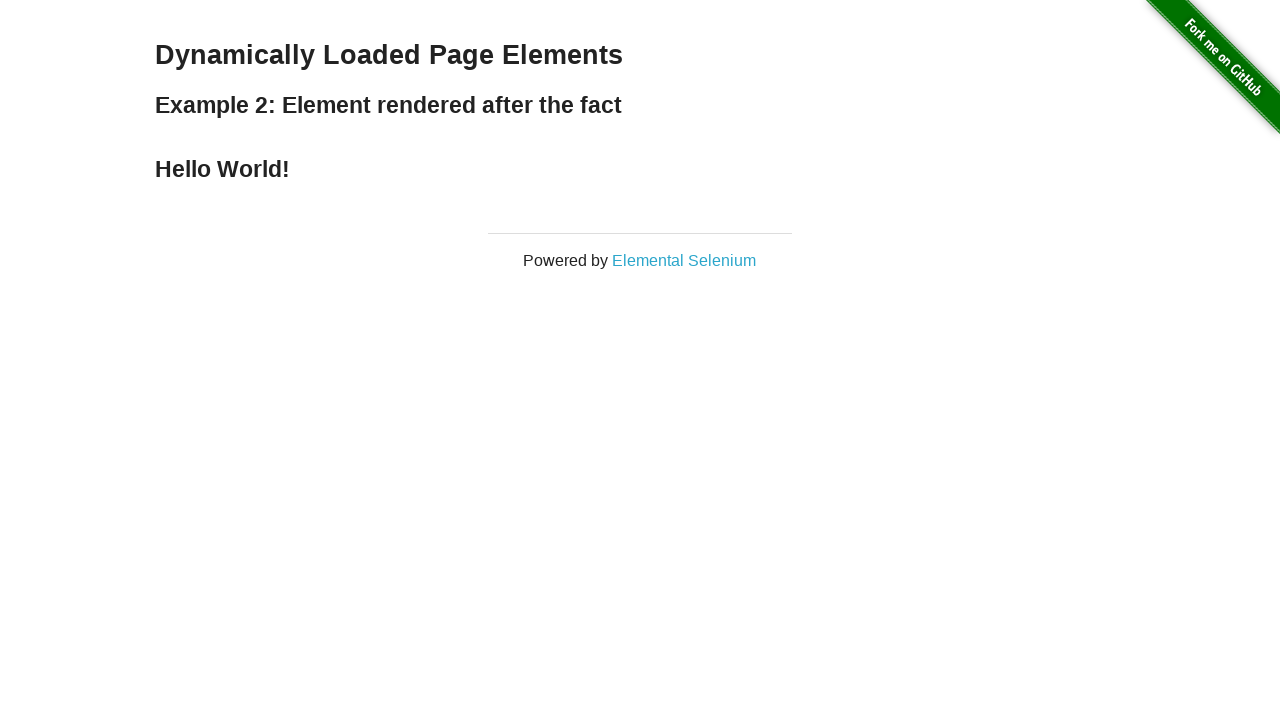

Verified that element contains 'Hello World!' text
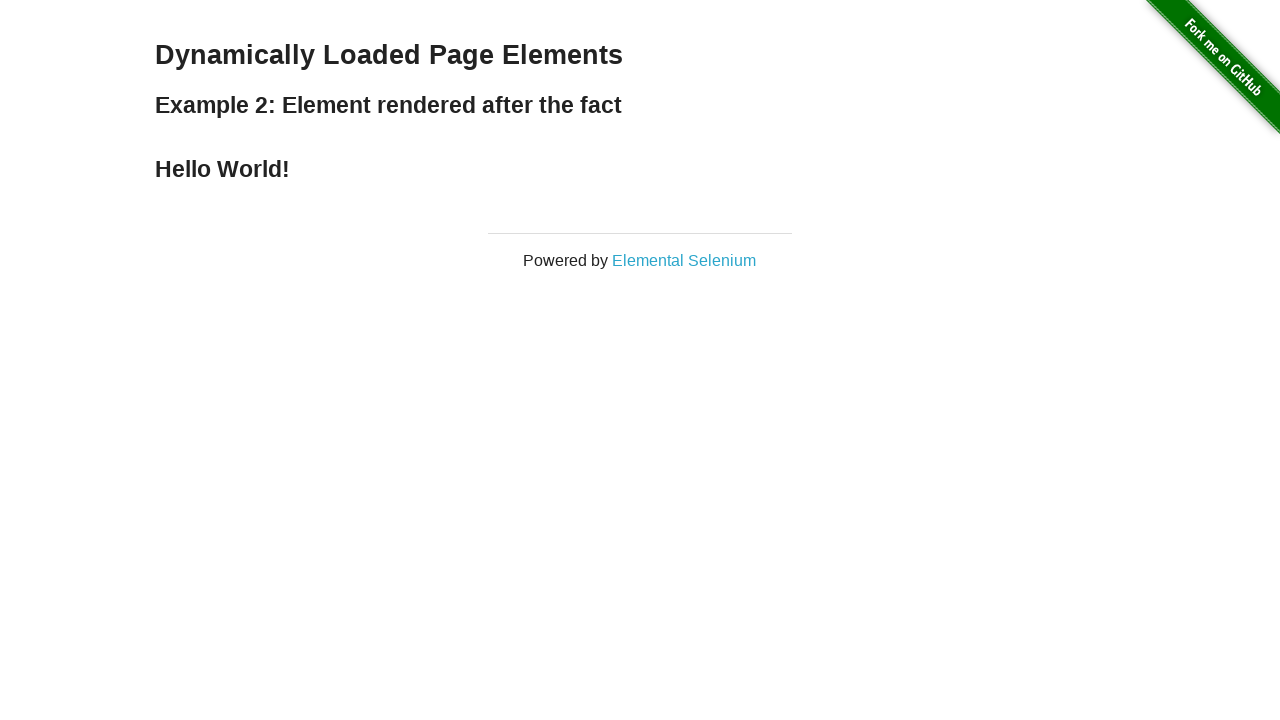

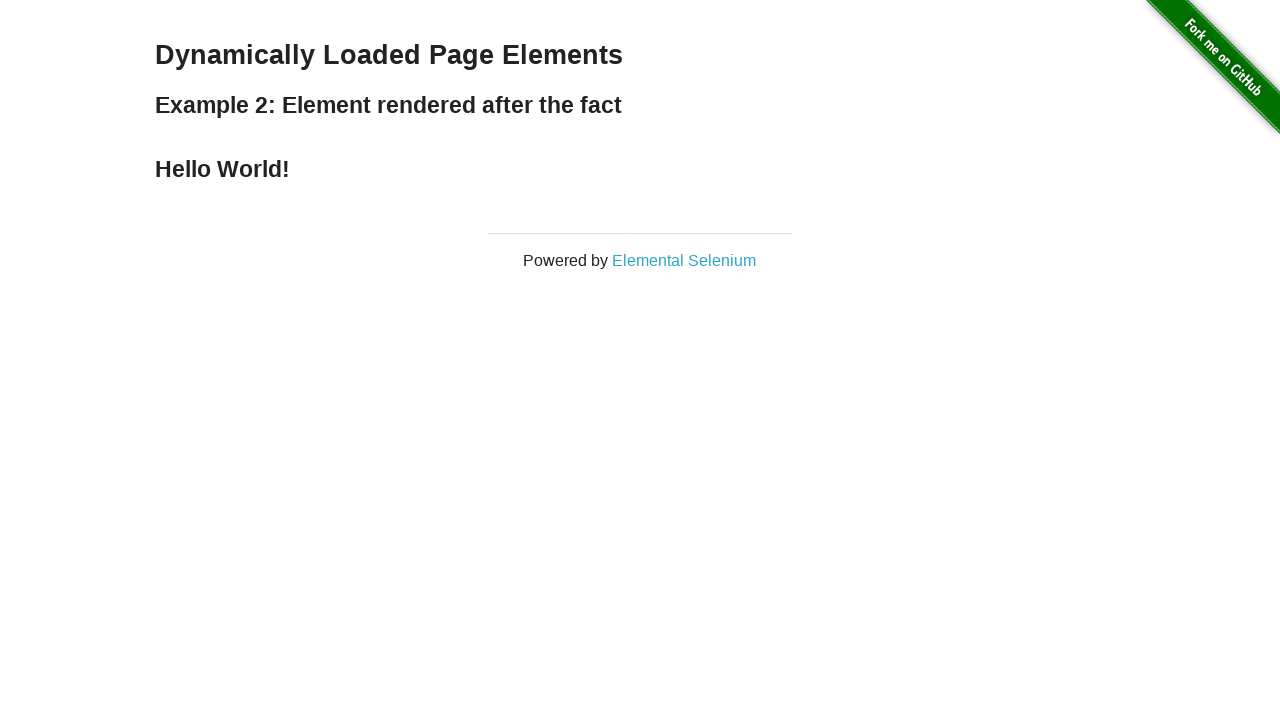